Tests basic alert popup functionality by clicking the alert button and accepting the alert dialog.

Starting URL: https://demoqa.com/alerts

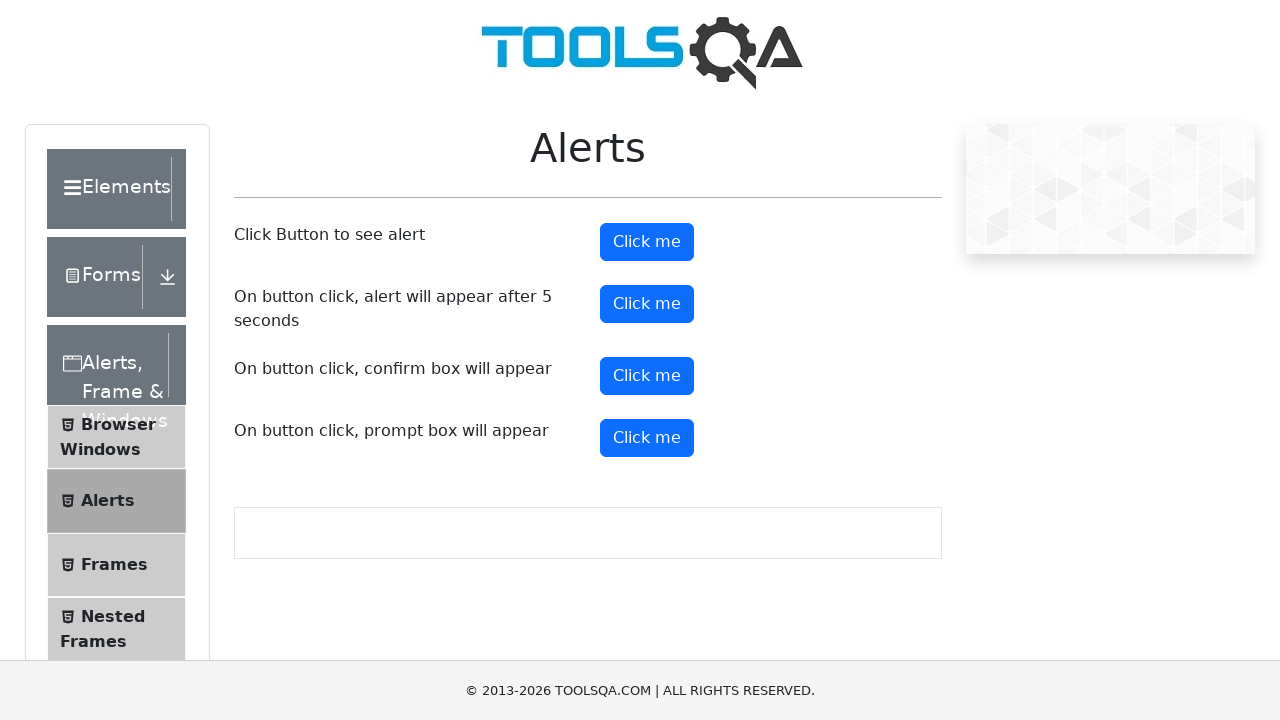

Set up dialog handler to automatically accept alerts
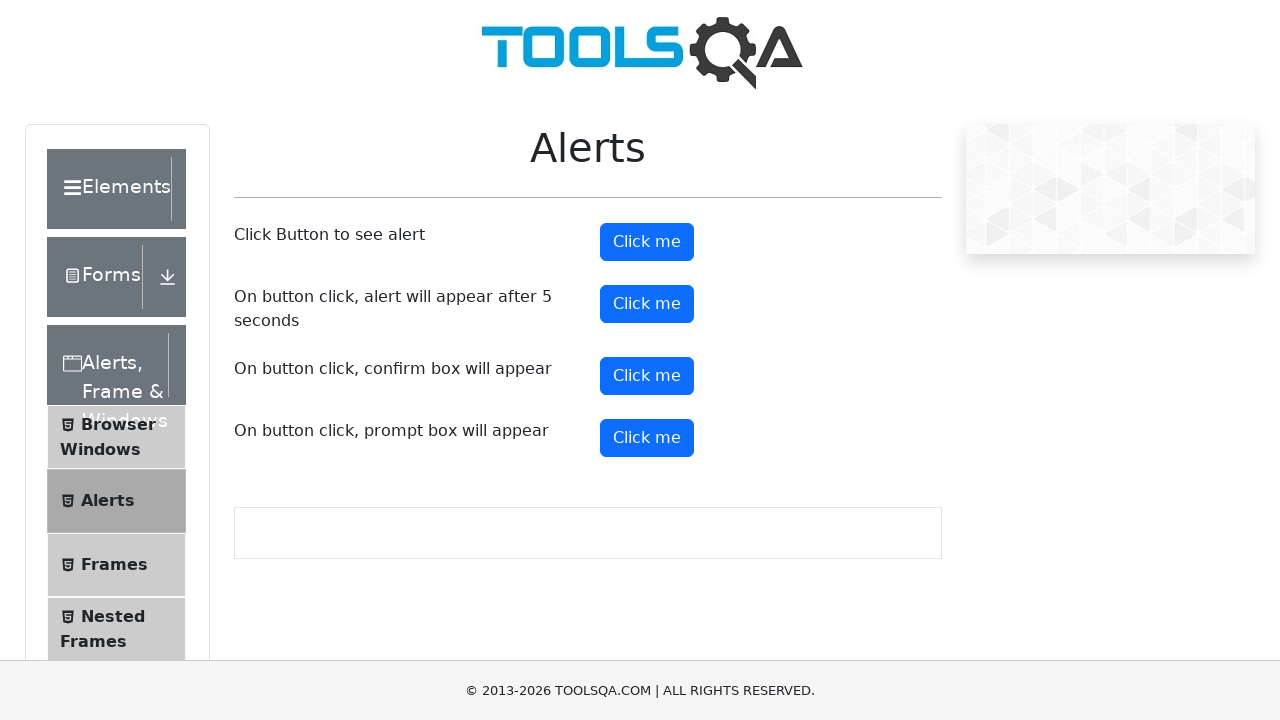

Clicked alert button to trigger alert popup at (647, 242) on #alertButton
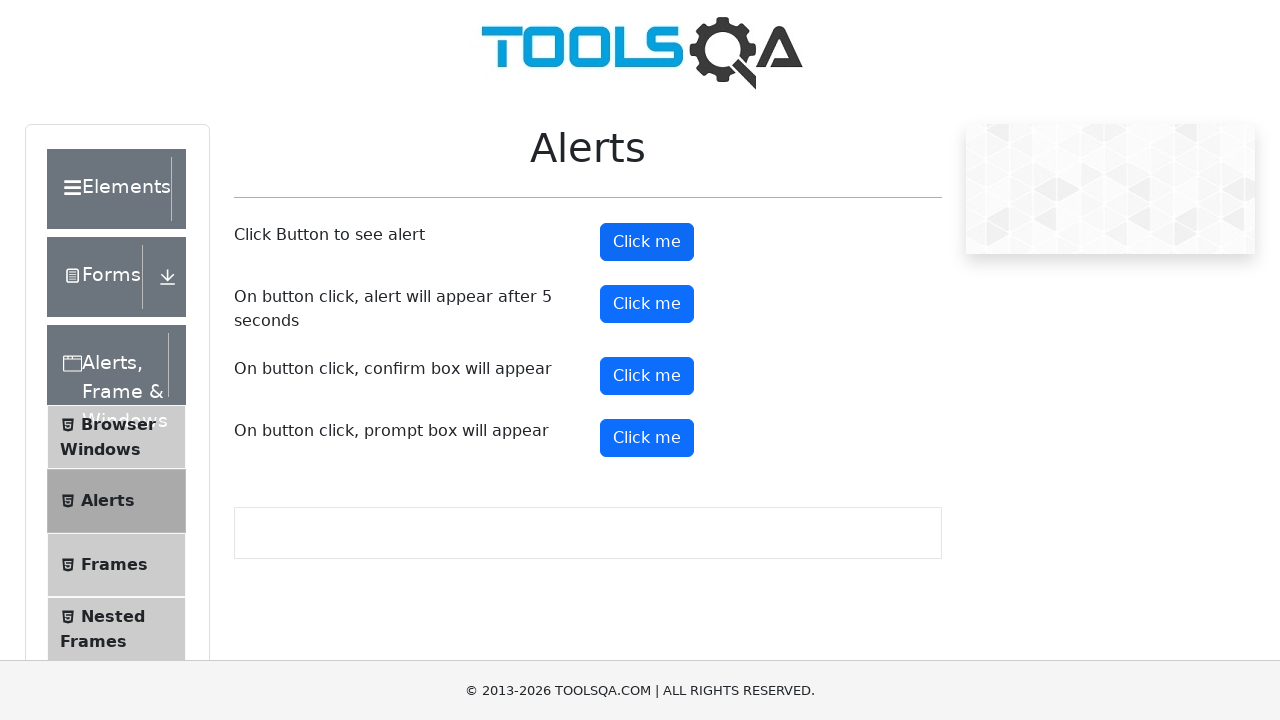

Waited 1 second to ensure alert dialog was handled
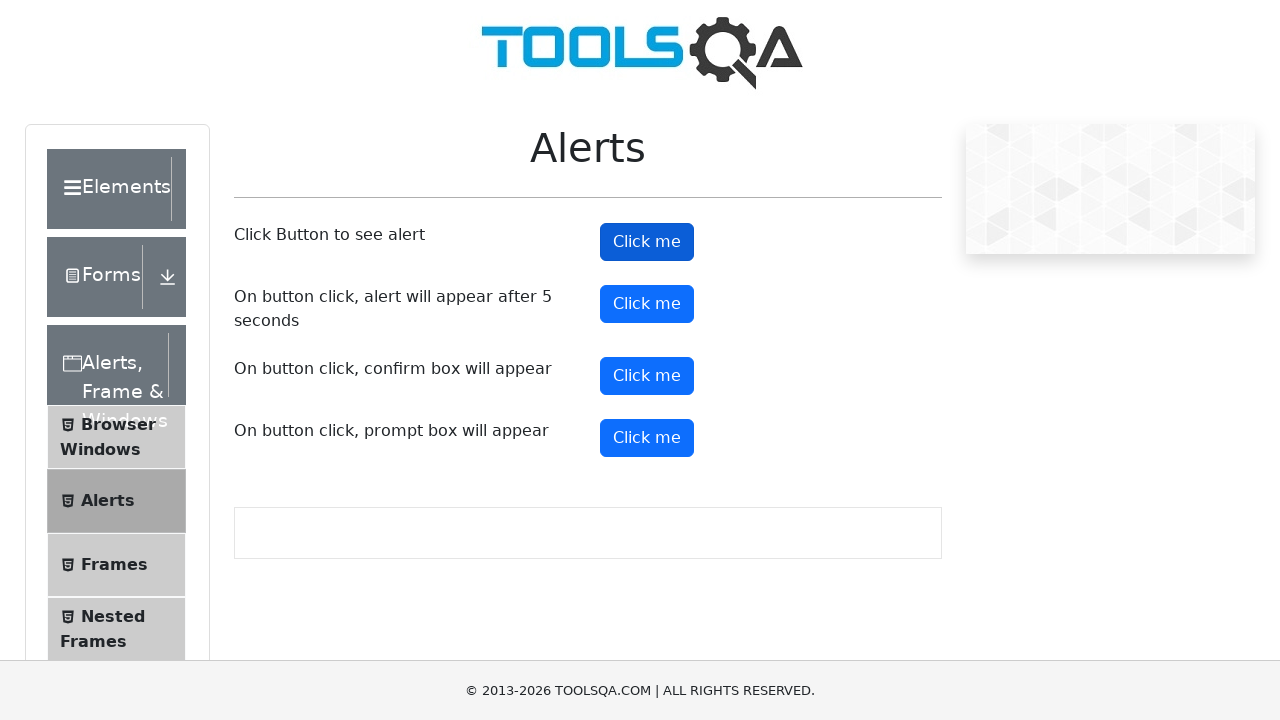

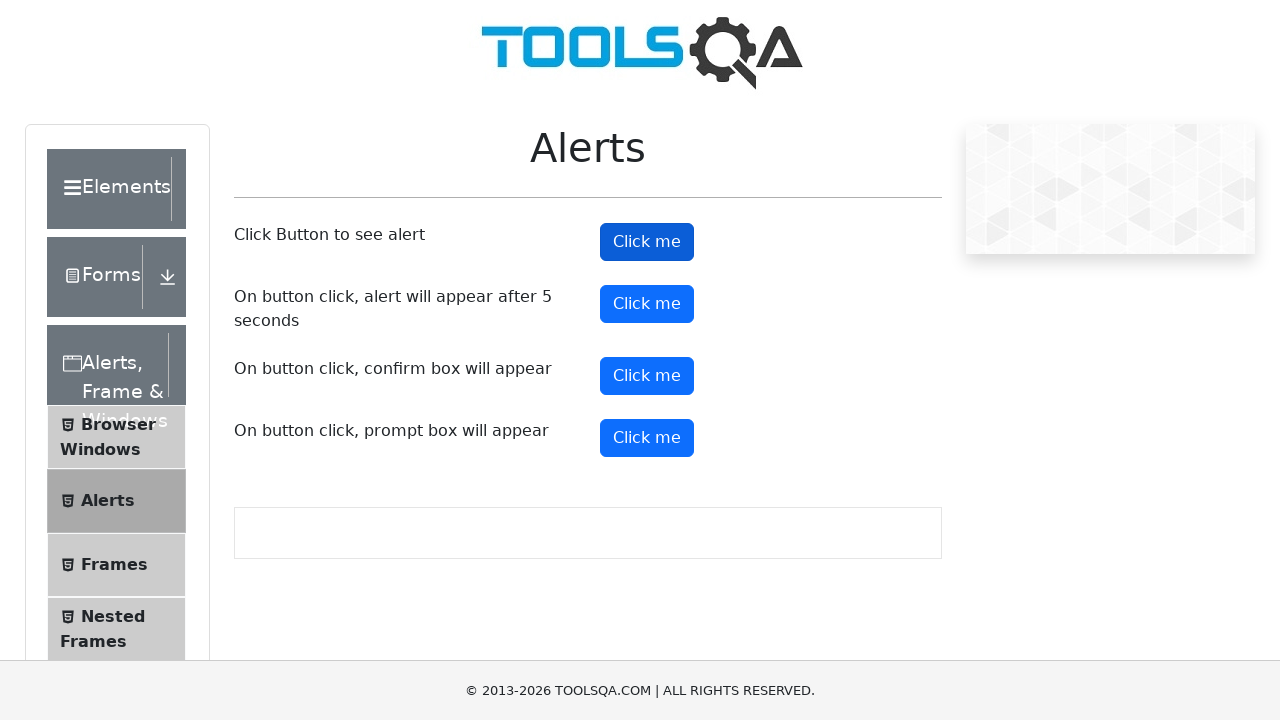